Tests JavaScript prompt alert functionality by clicking the prompt button and entering text into the alert dialog

Starting URL: https://the-internet.herokuapp.com/javascript_alerts

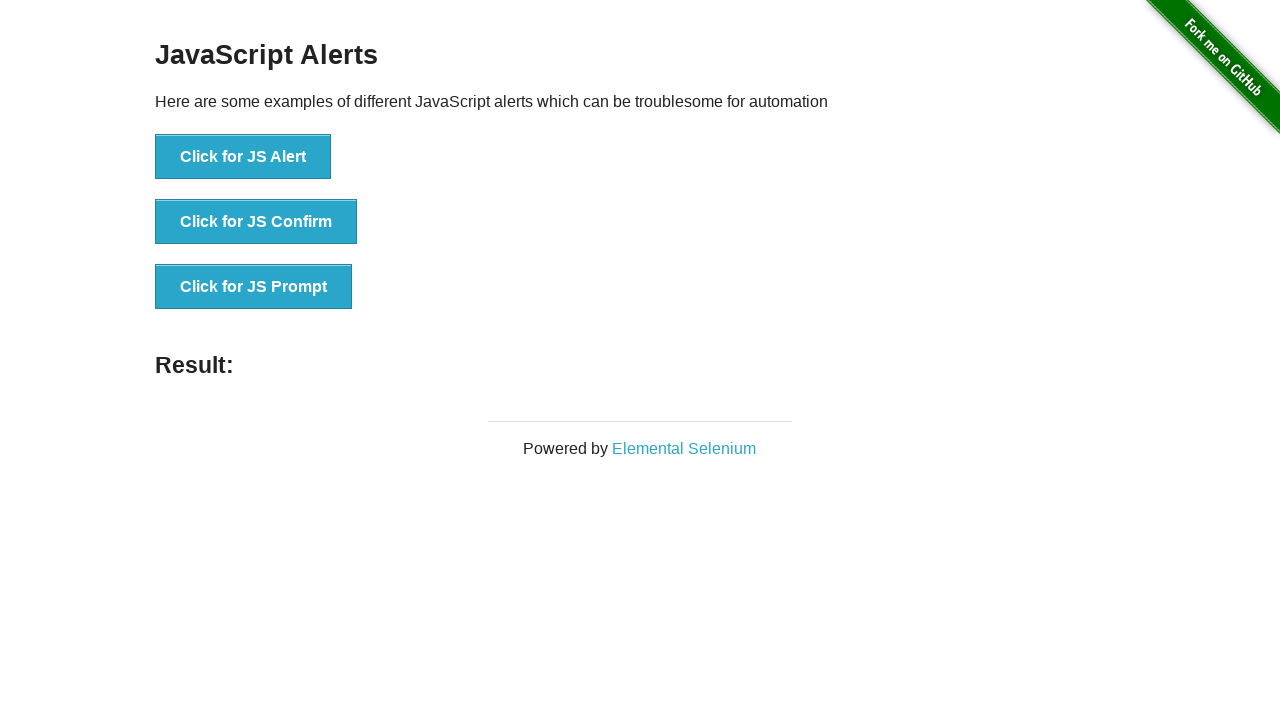

Clicked the JS Prompt button at (254, 287) on xpath=//button[text()='Click for JS Prompt']
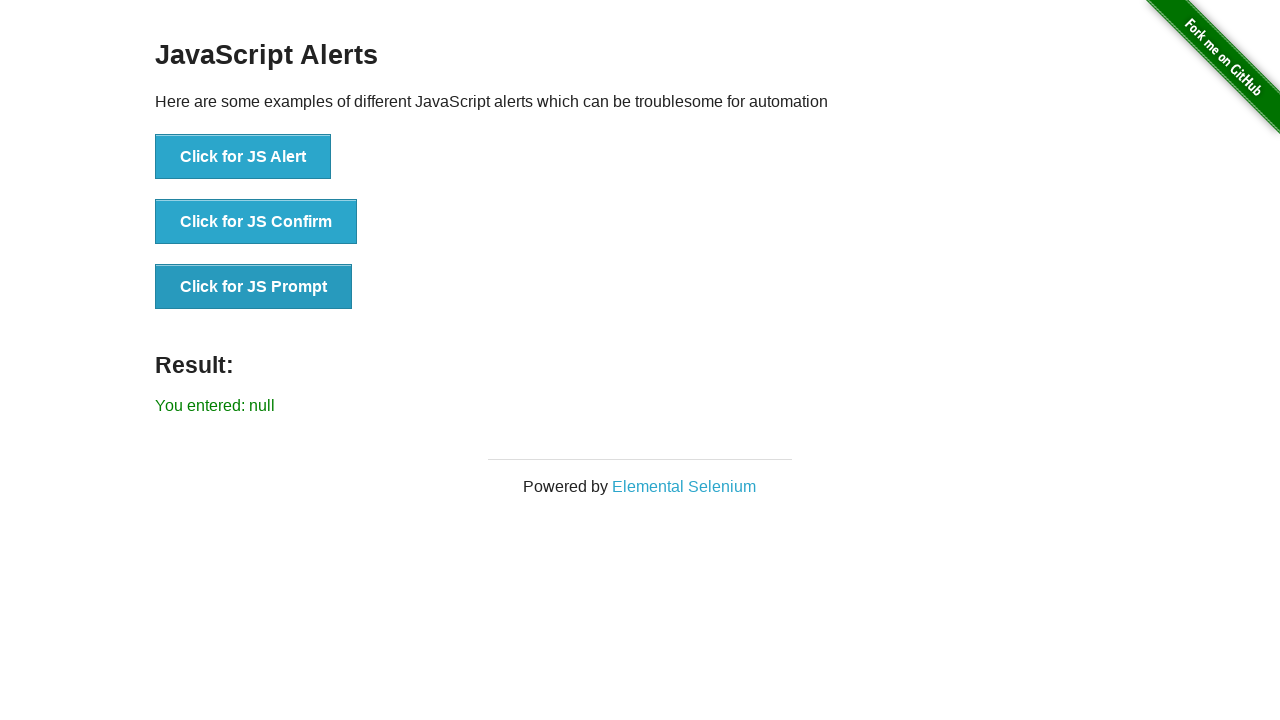

Set up dialog handler to accept prompt with text 'sasi'
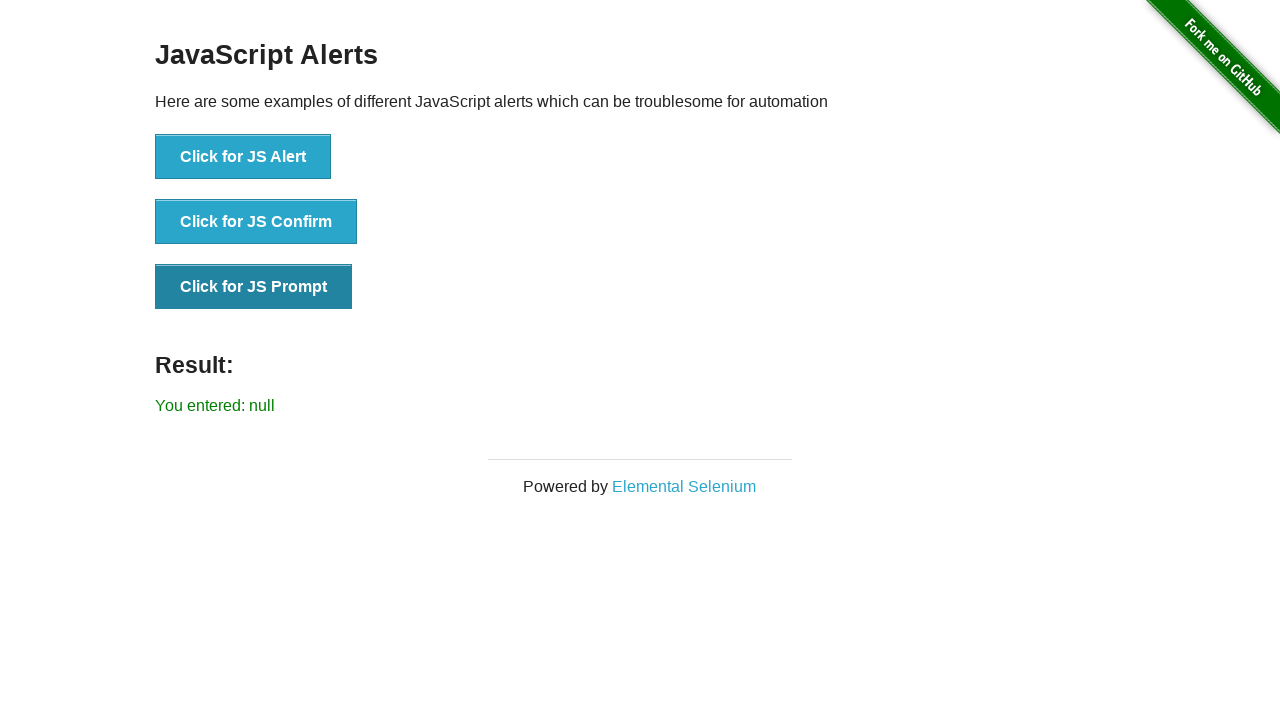

Clicked the JS Prompt button again to trigger dialog with handler attached at (254, 287) on xpath=//button[text()='Click for JS Prompt']
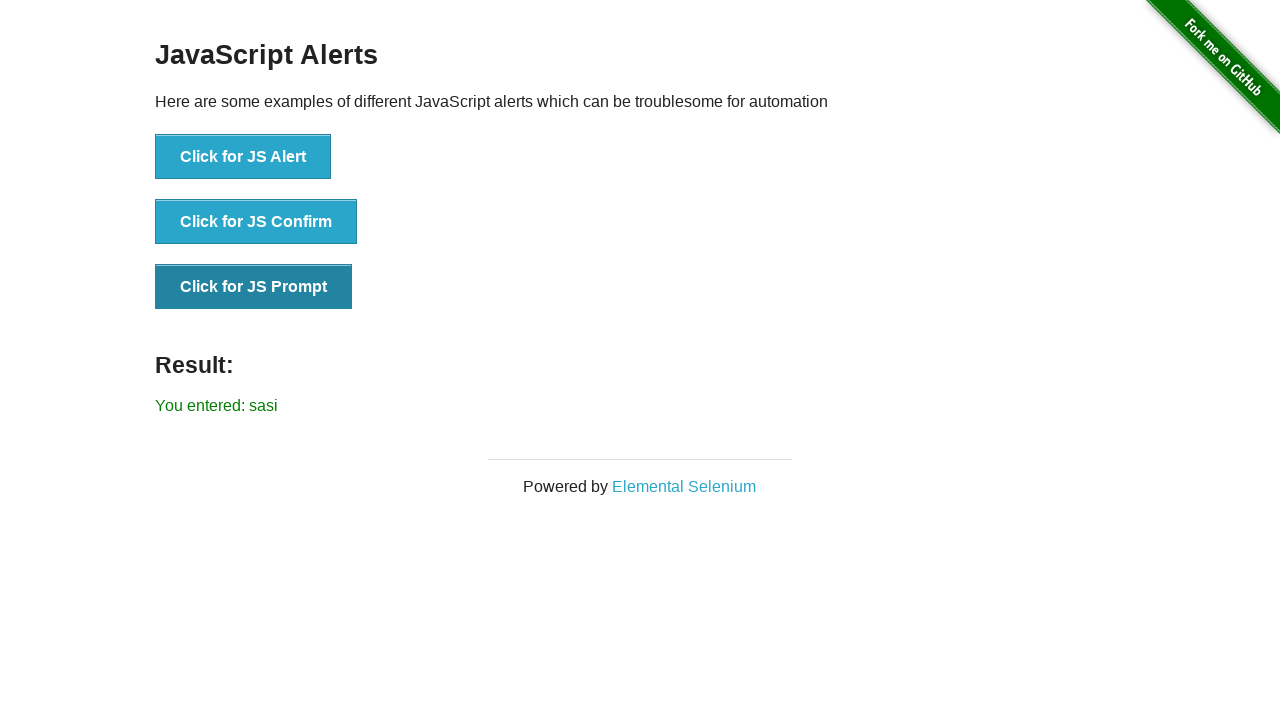

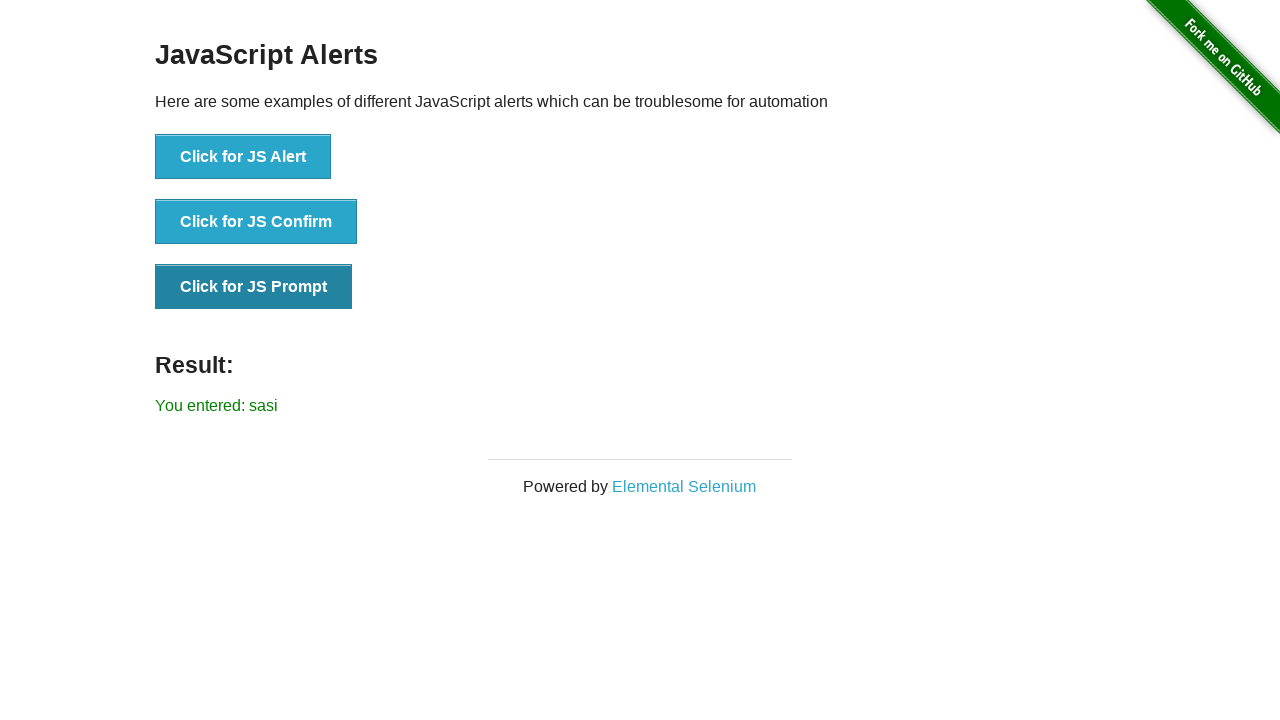